Tests working with multiple windows by clicking a link that opens a new window, then switching between the original and new window using window handles, and verifying the correct window is focused by checking page titles.

Starting URL: http://the-internet.herokuapp.com/windows

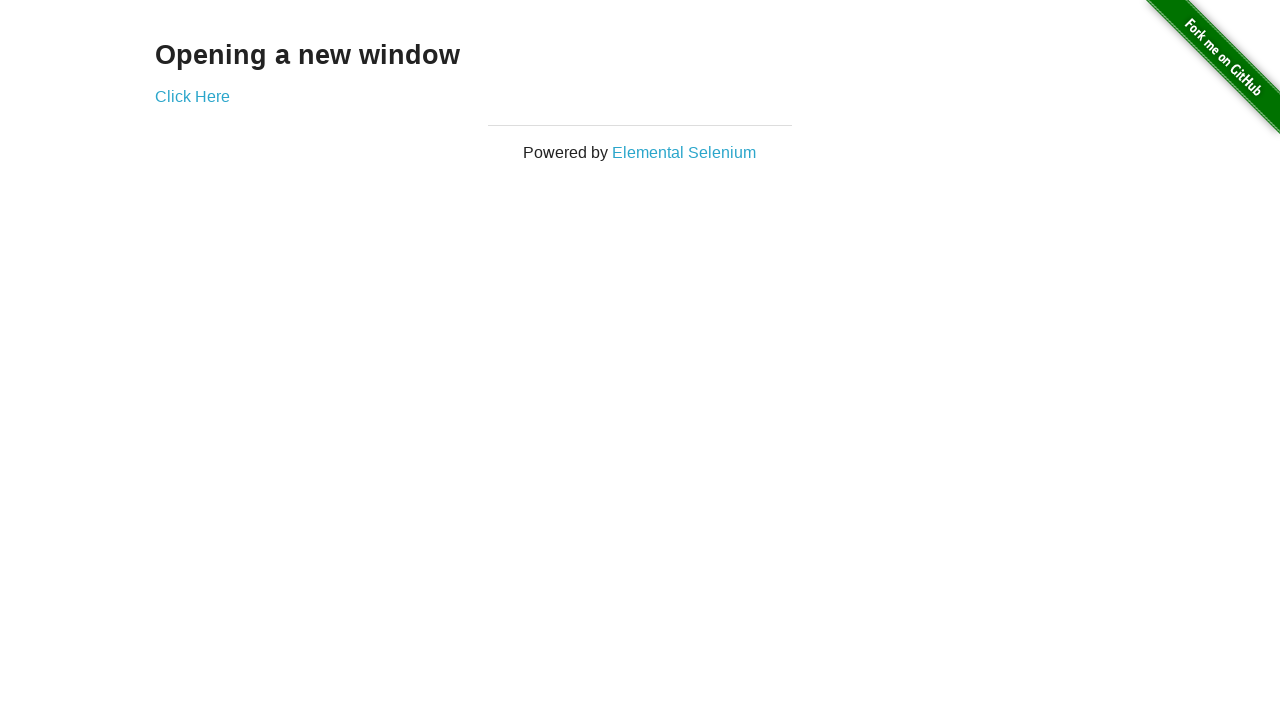

Clicked link that opens a new window at (192, 96) on .example a
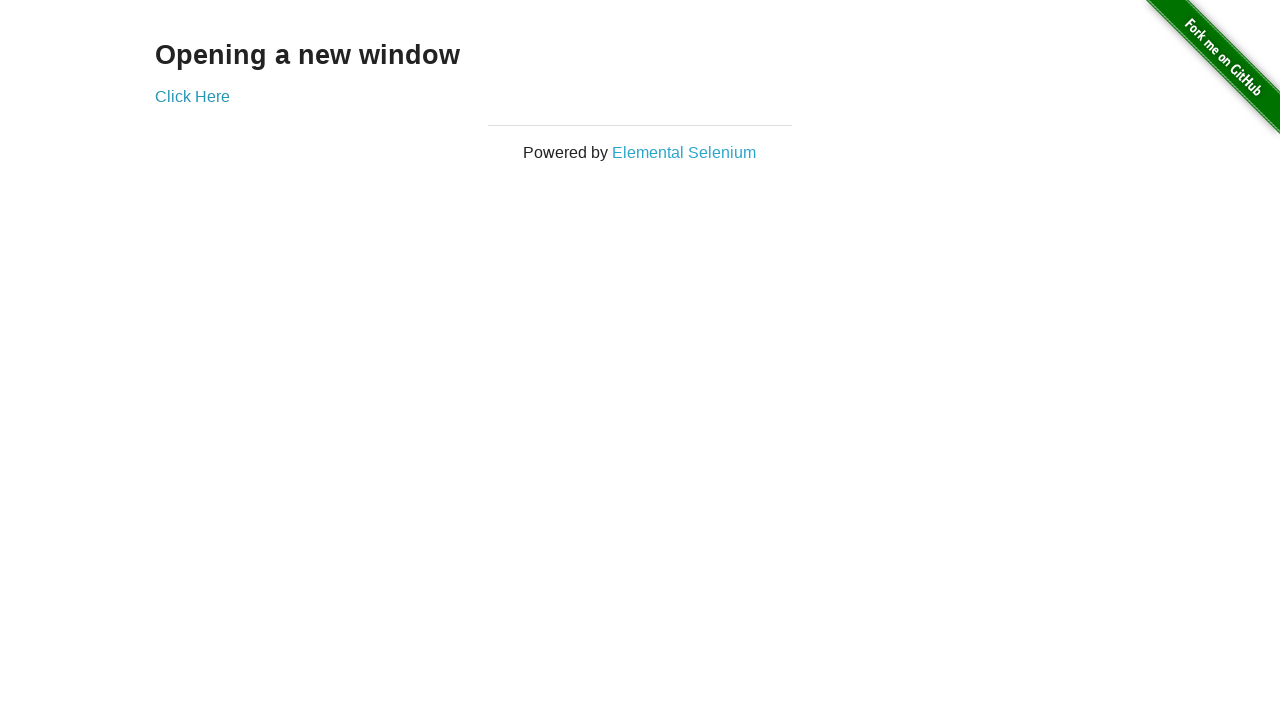

Retrieved all window handles from context
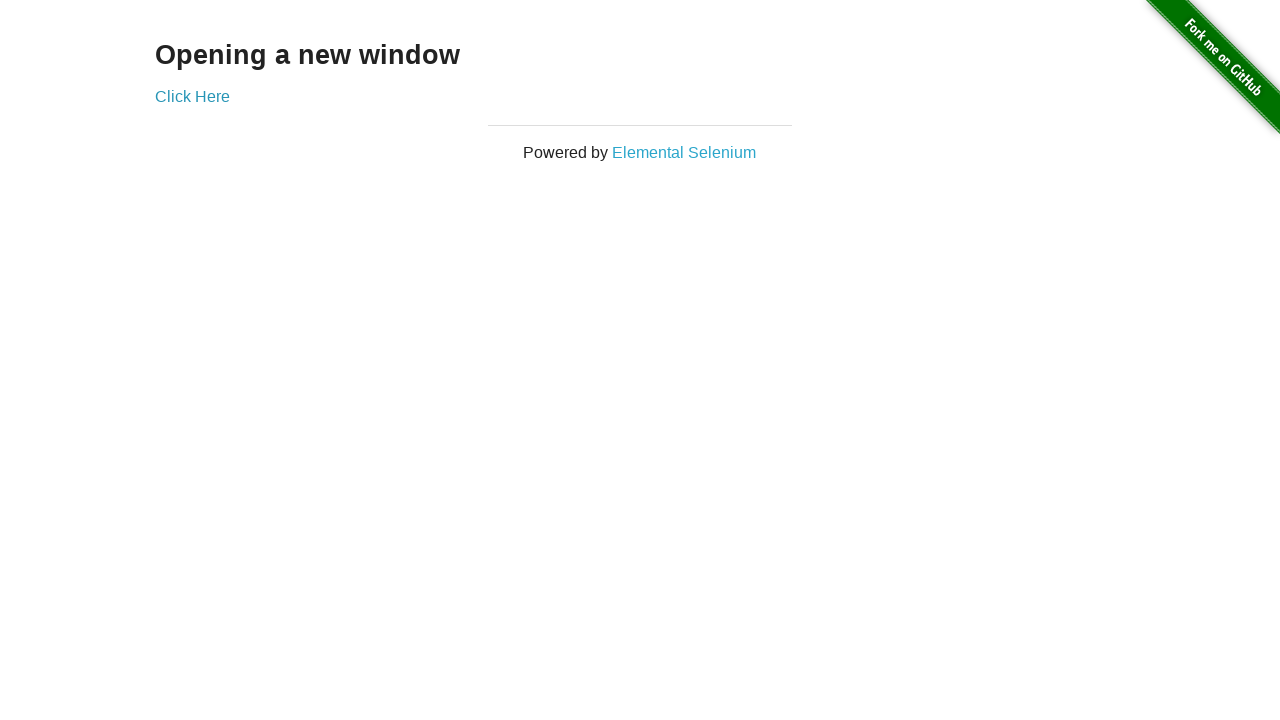

Selected first window (original window)
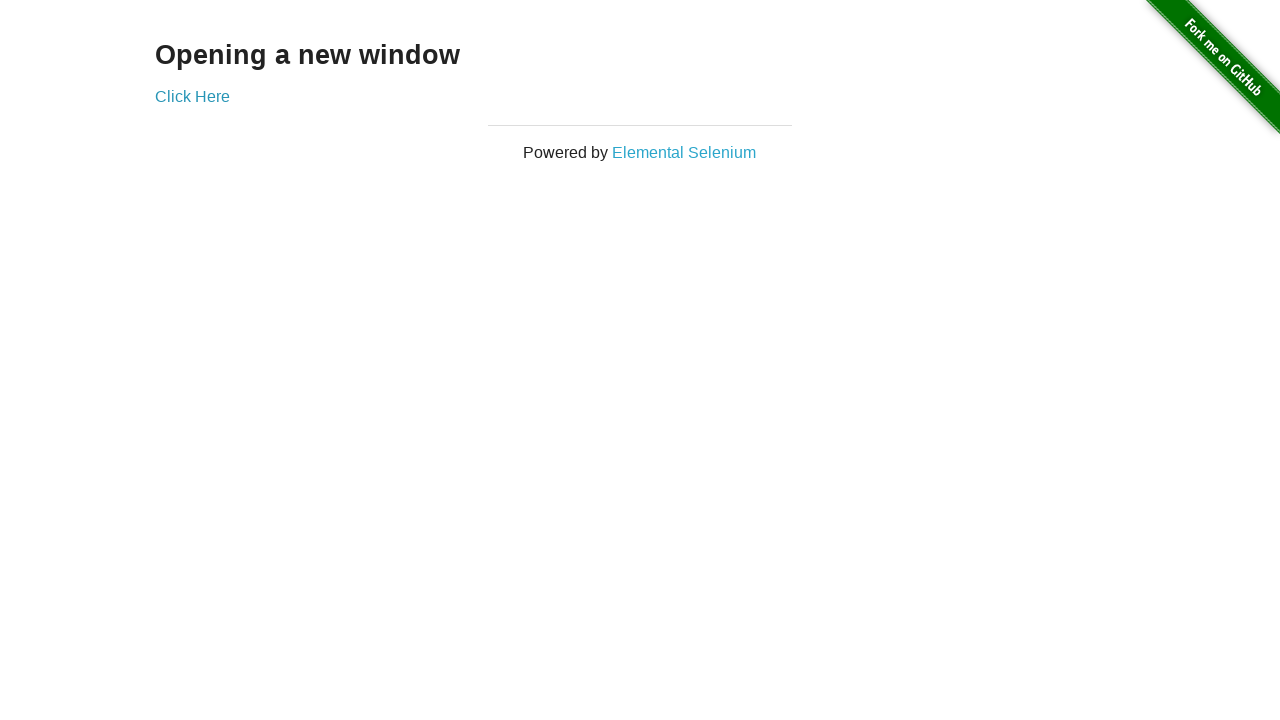

Verified first window title is not 'New Window'
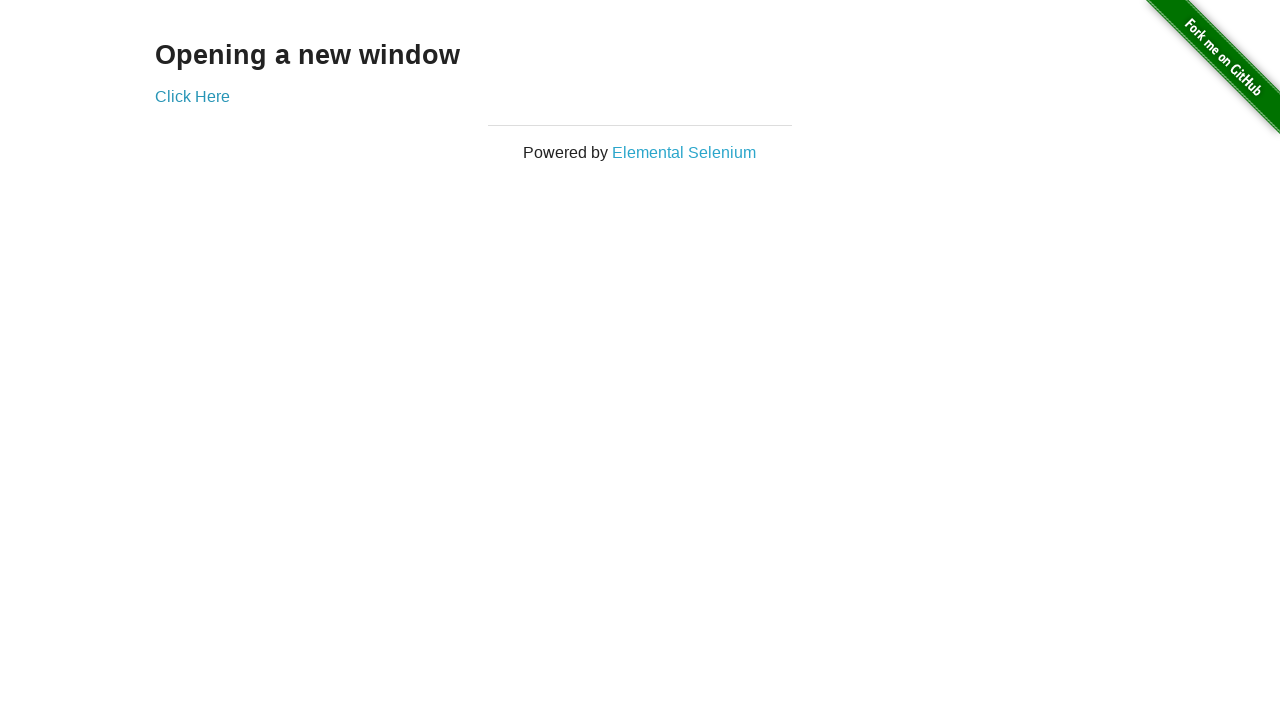

Selected last window (new window)
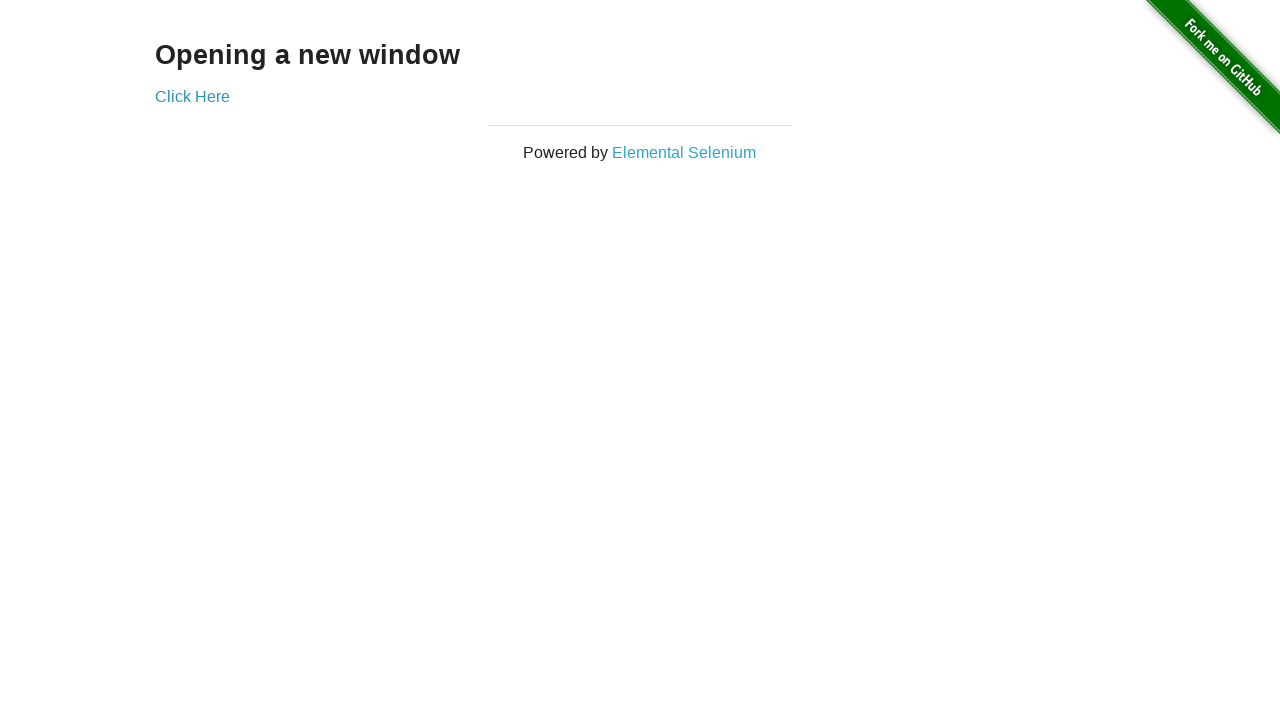

Brought new window to front
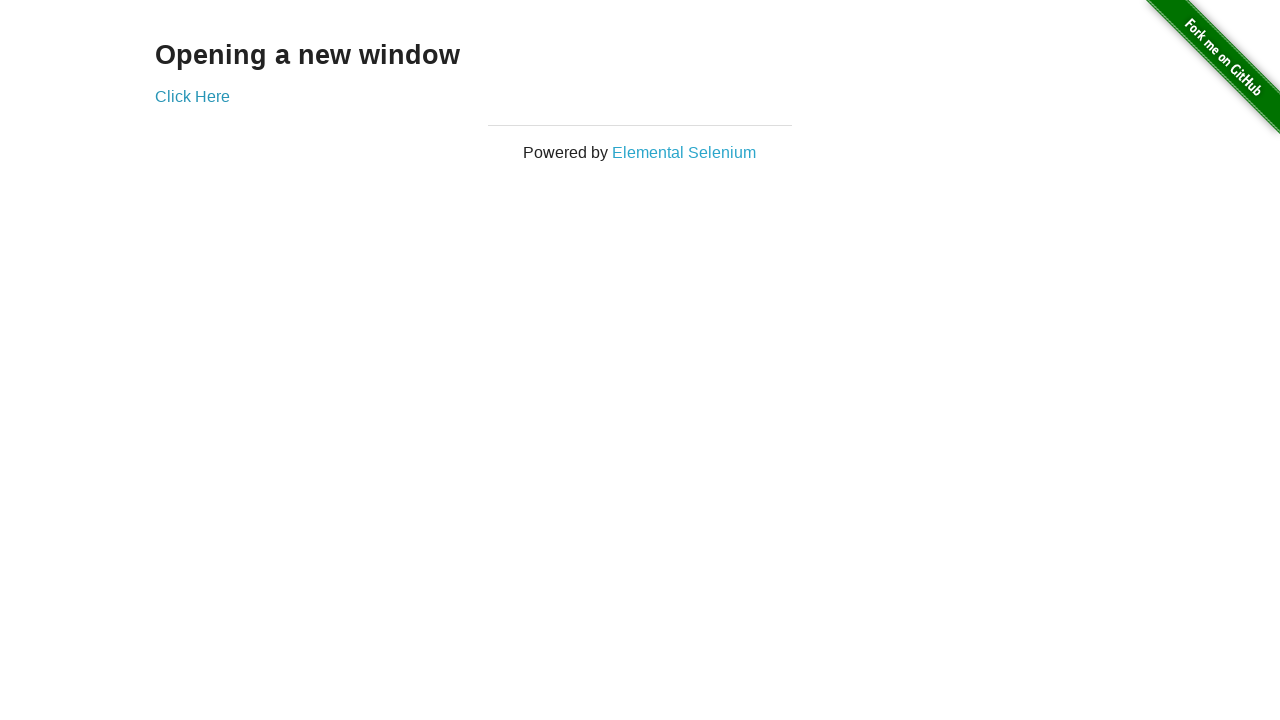

Waited for new window to fully load
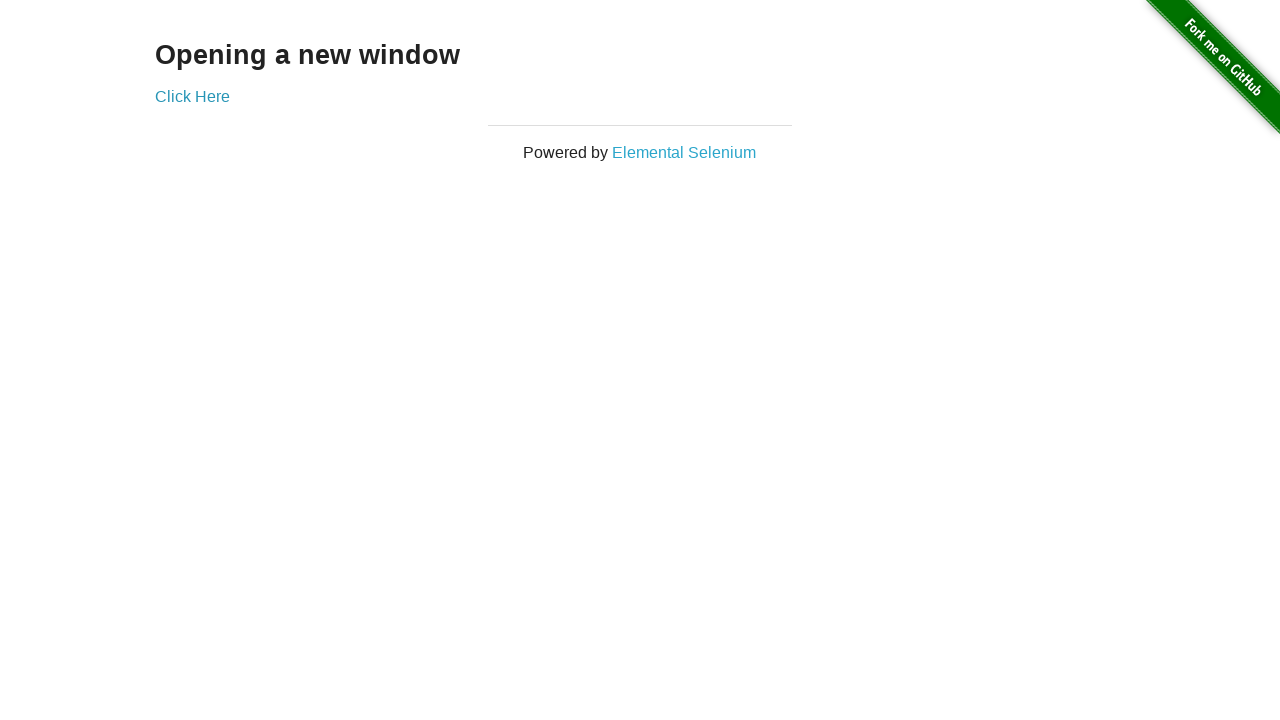

Verified new window title is 'New Window'
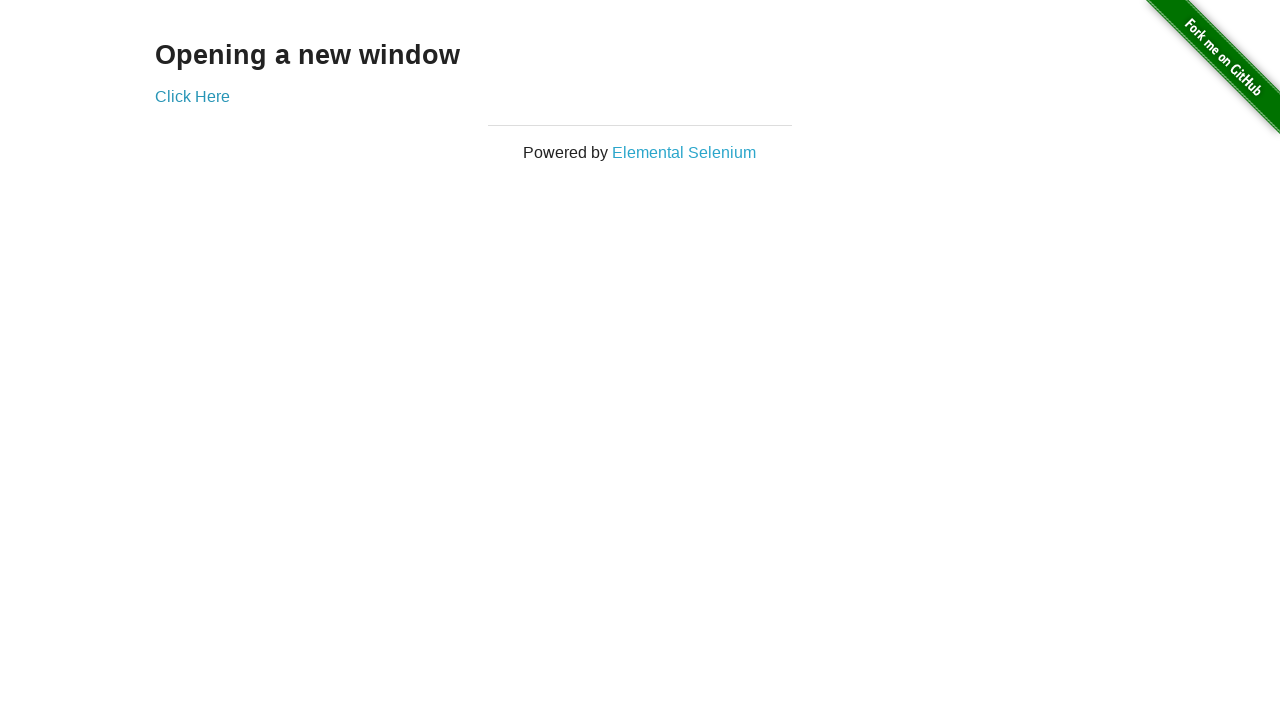

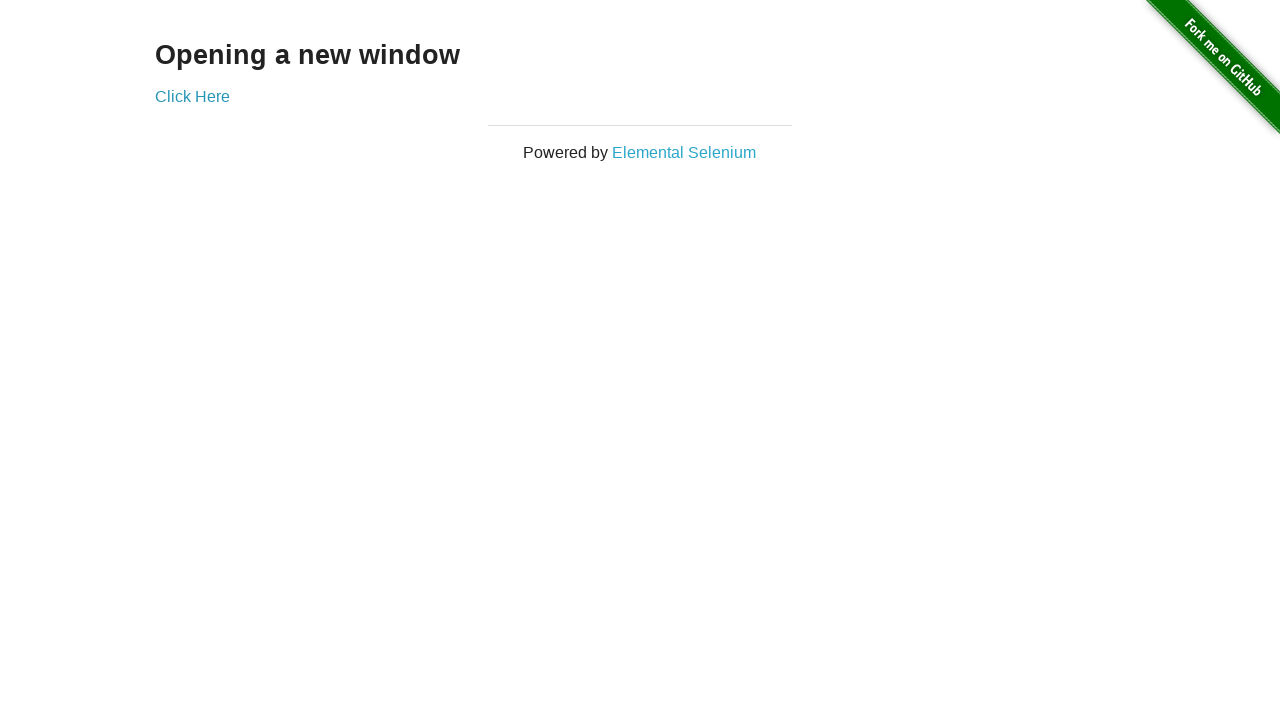